Tests alert handling by switching to an iframe, clicking a button to trigger an alert, and accepting it using WebDriverWait pattern

Starting URL: https://www.w3schools.com/jsref/tryit.asp?filename=tryjsref_alert

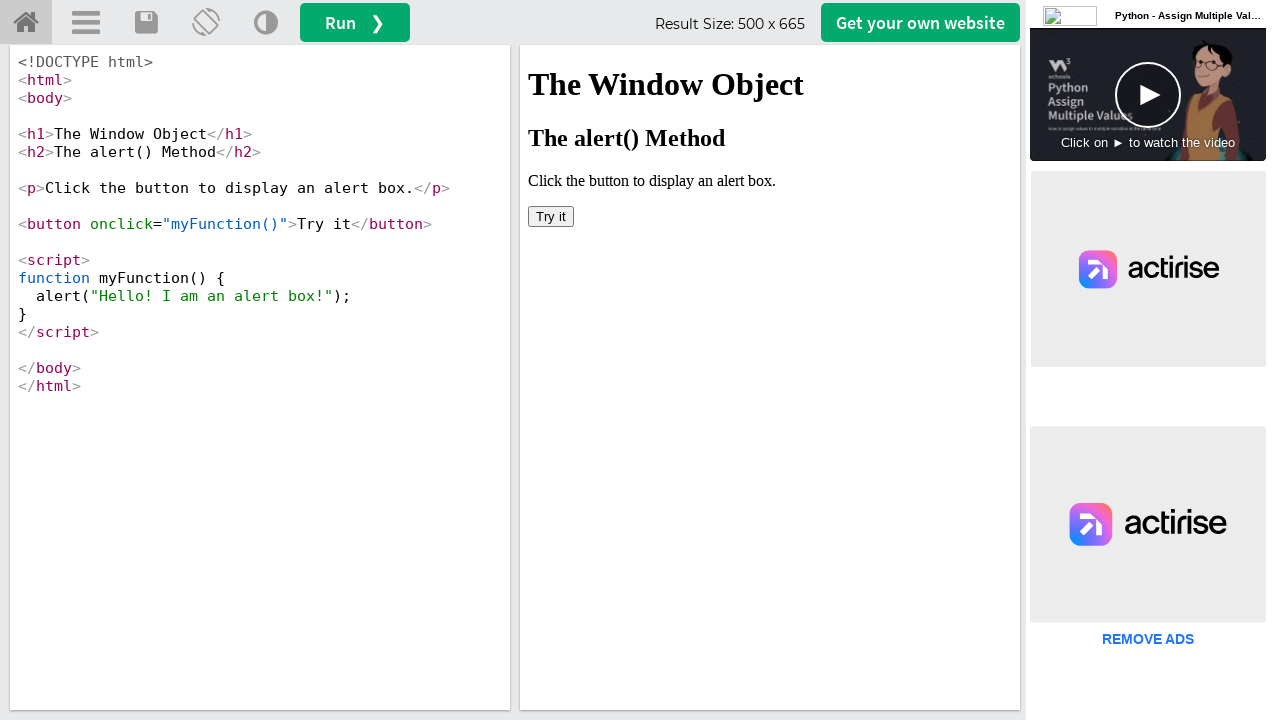

Located iframe with name 'iframeResult'
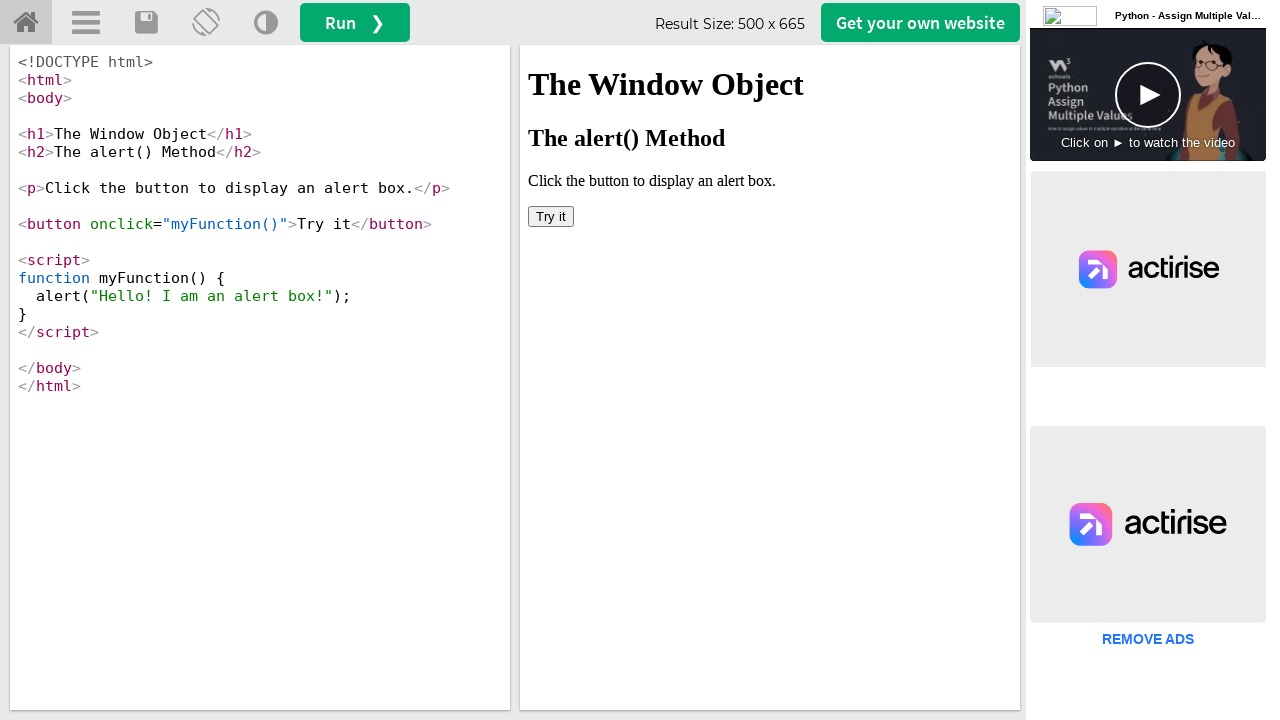

Clicked button in iframe to trigger alert at (551, 216) on iframe[name='iframeResult'] >> internal:control=enter-frame >> button
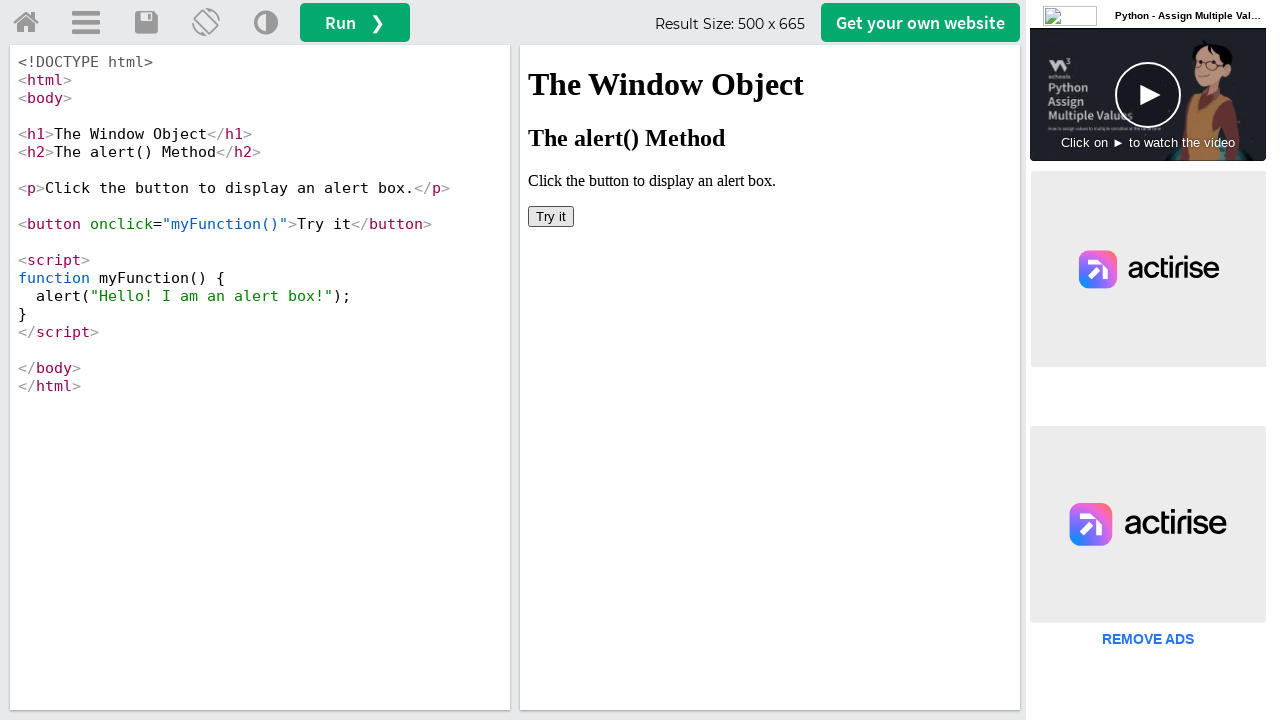

Set up dialog handler to accept alerts
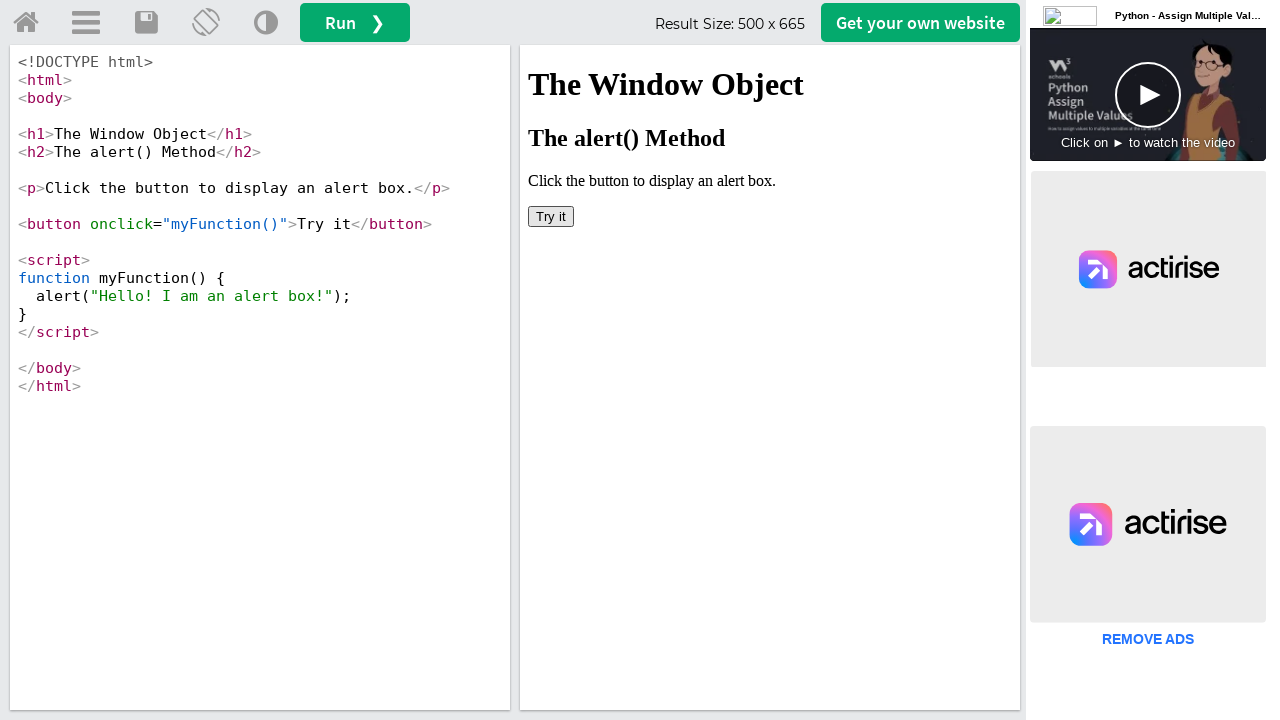

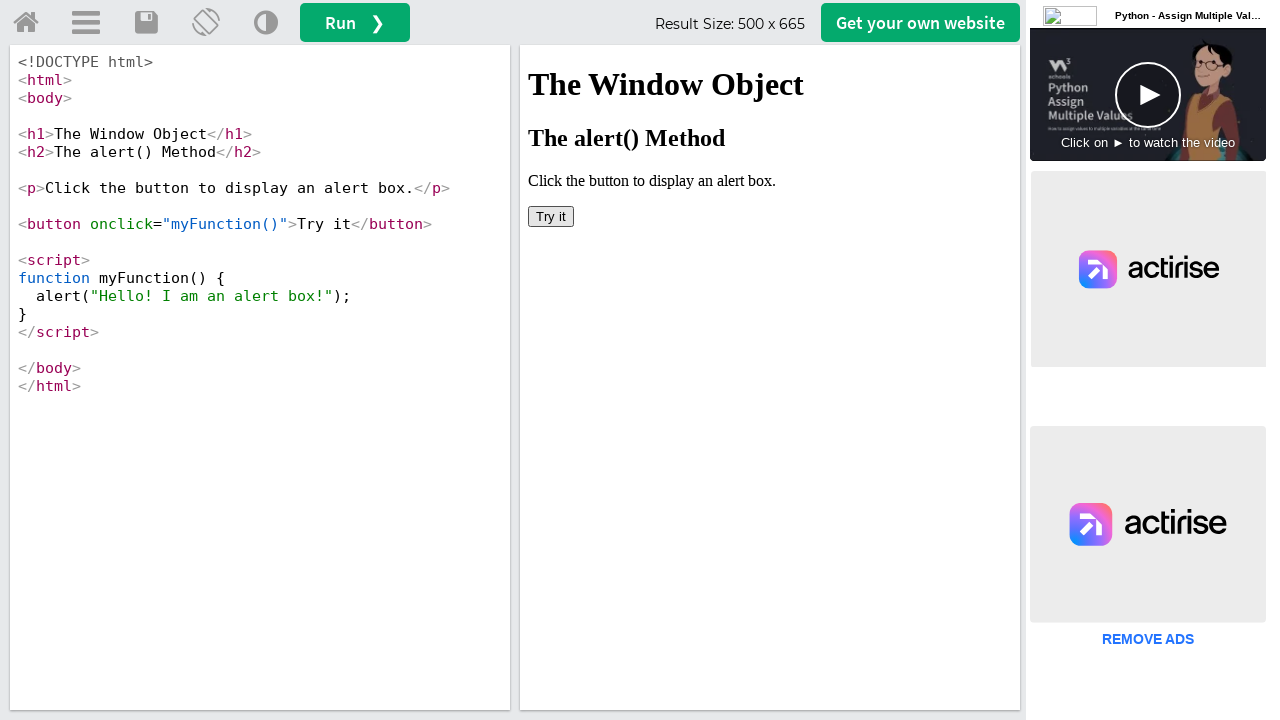